Tests the jQuery UI slider widget by navigating to the slider demo page, switching to the iframe containing the demo, and dragging the slider handle to a new position.

Starting URL: https://jqueryui.com/

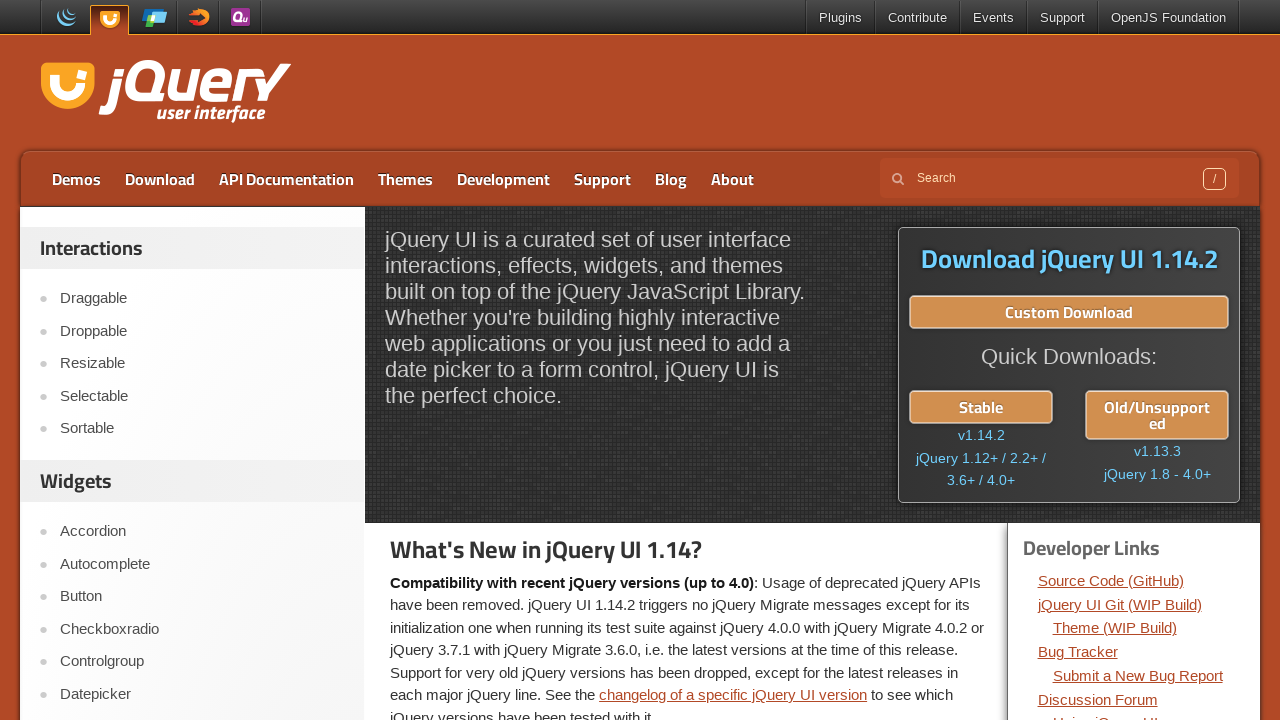

Clicked on Slider menu item to navigate to slider demo at (202, 361) on a:has-text('Slider')
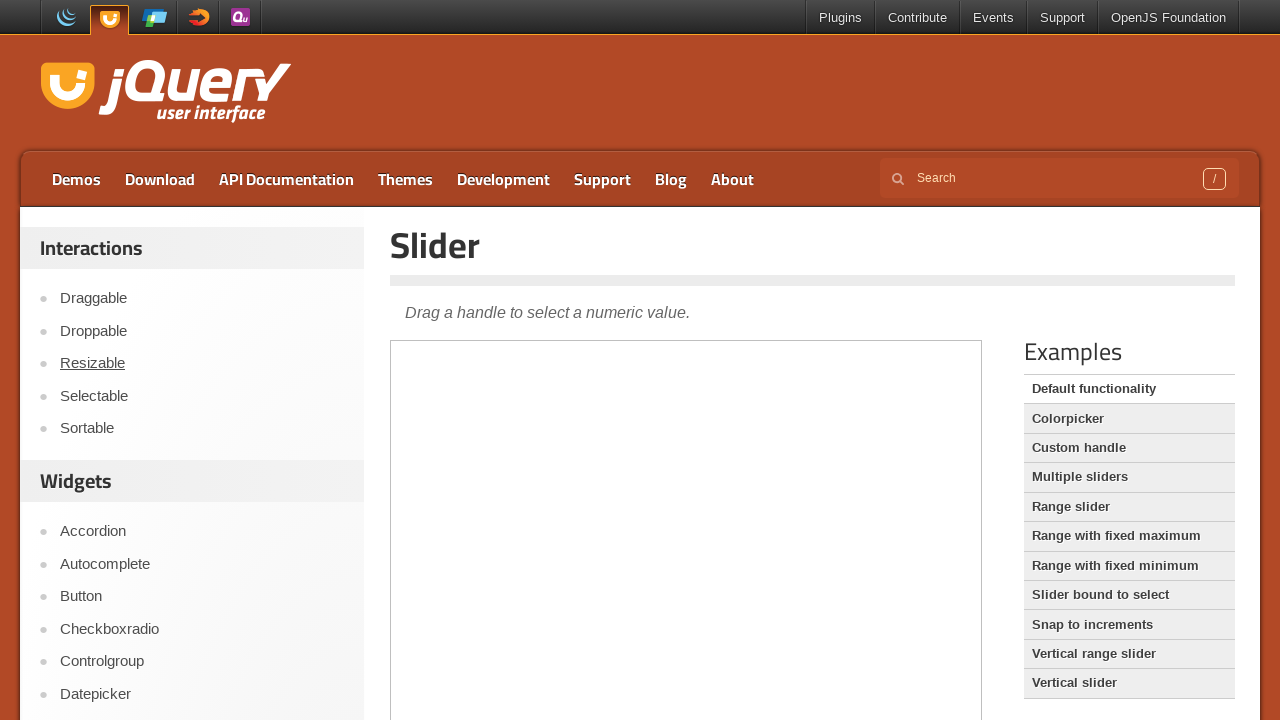

Verified slider heading is displayed
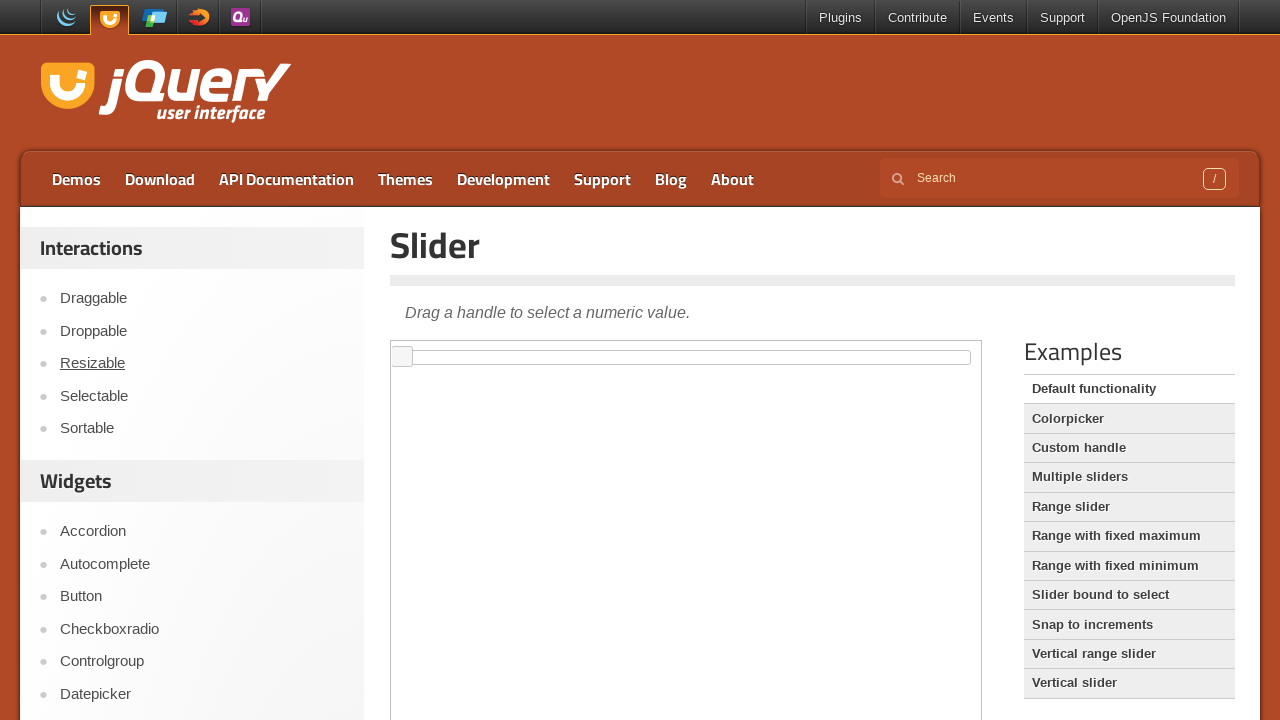

Switched to the demo iframe
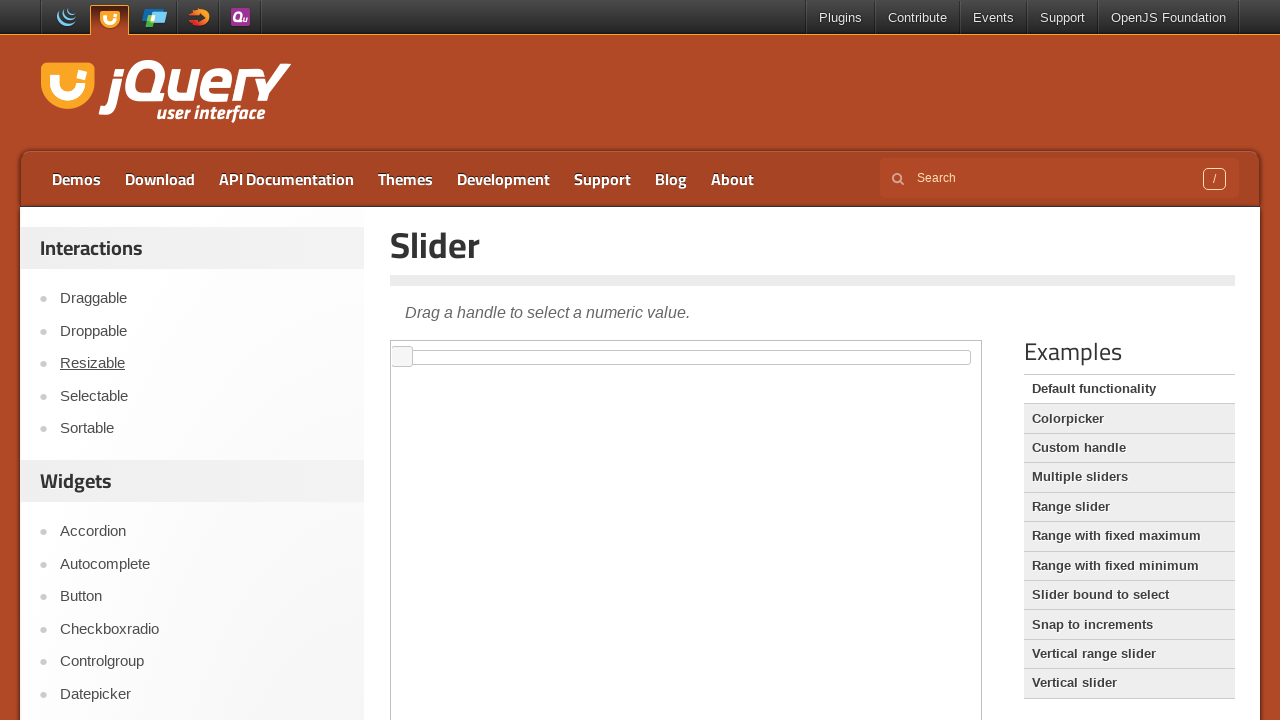

Located the slider handle in the iframe
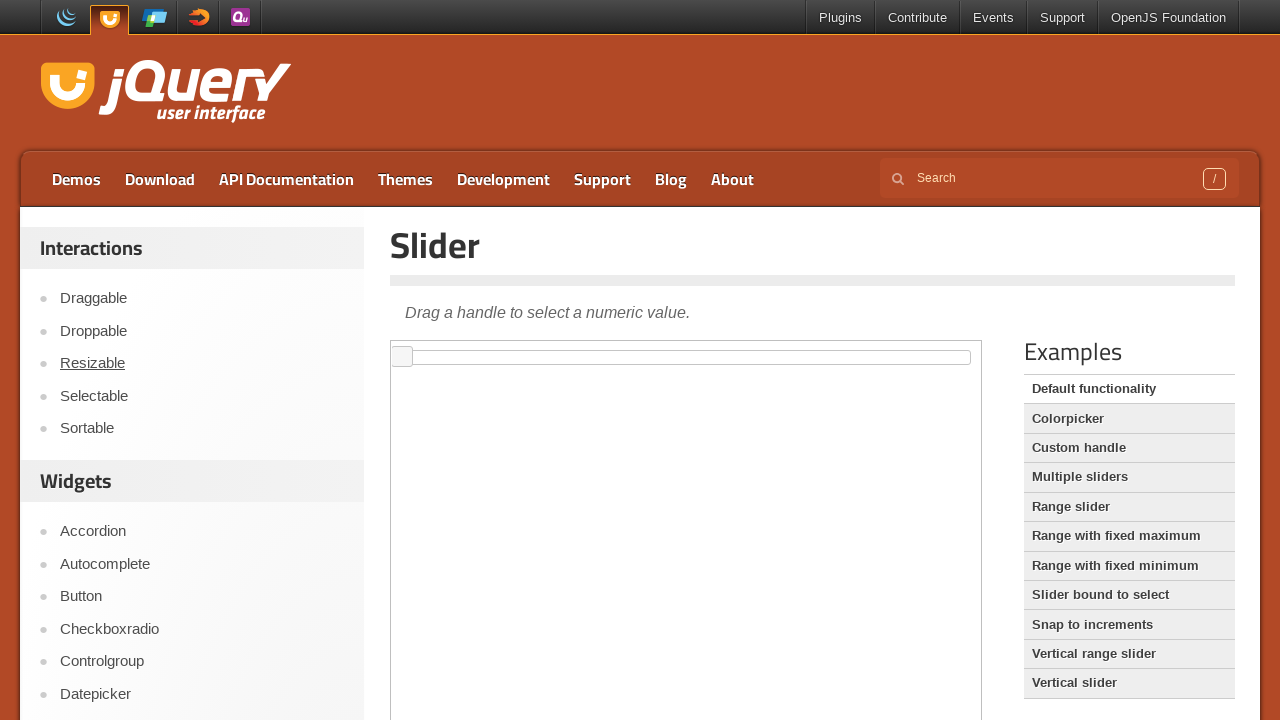

Moved mouse to slider handle center at (402, 357)
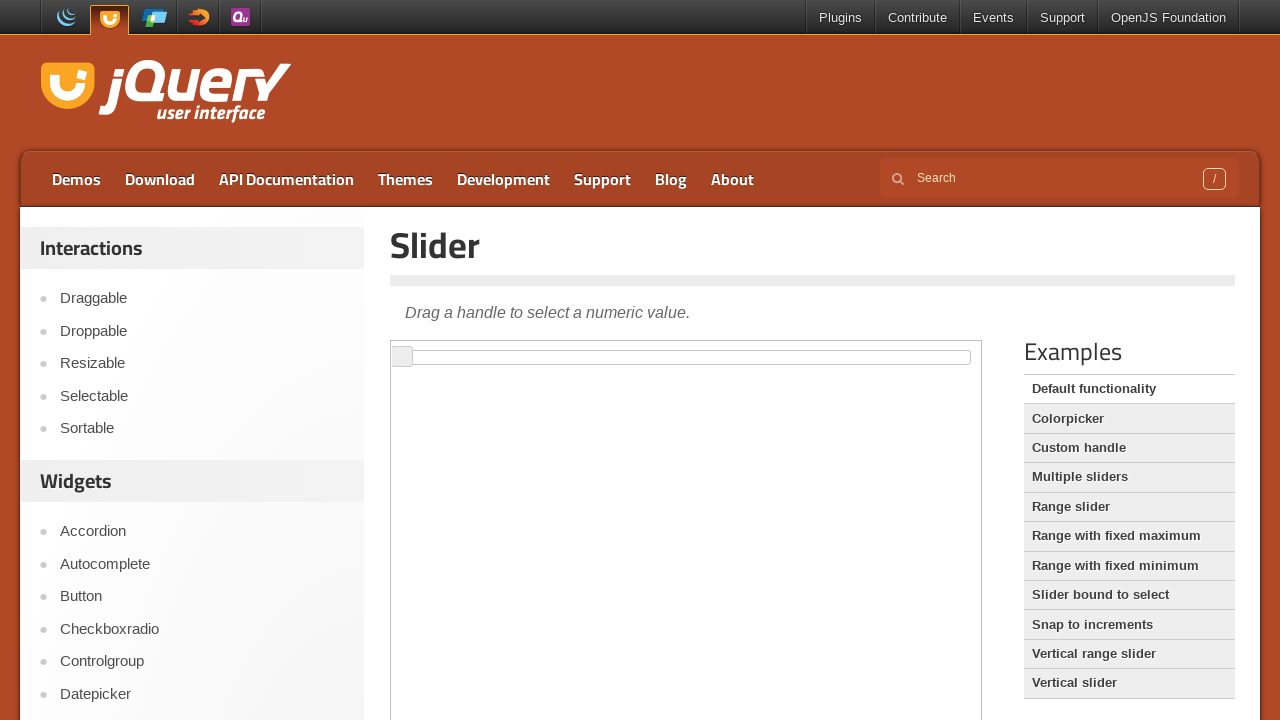

Pressed mouse button down on slider handle at (402, 357)
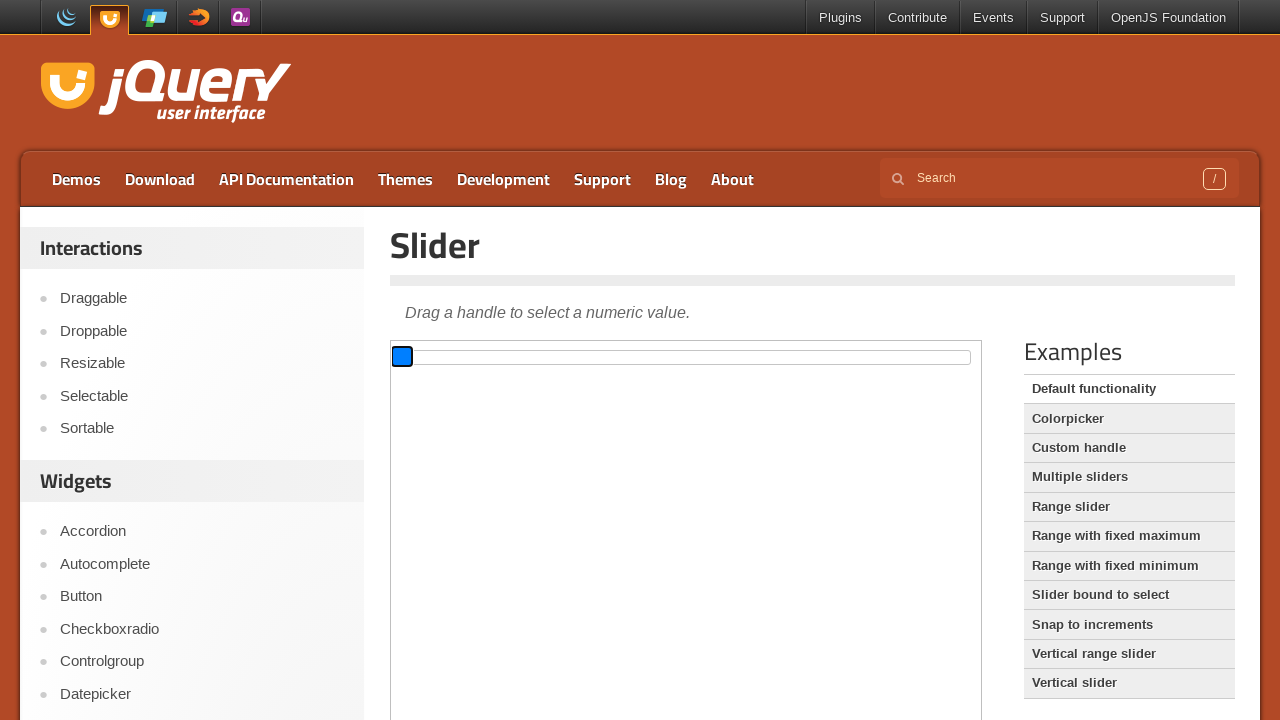

Dragged slider handle 30 pixels to the right at (432, 357)
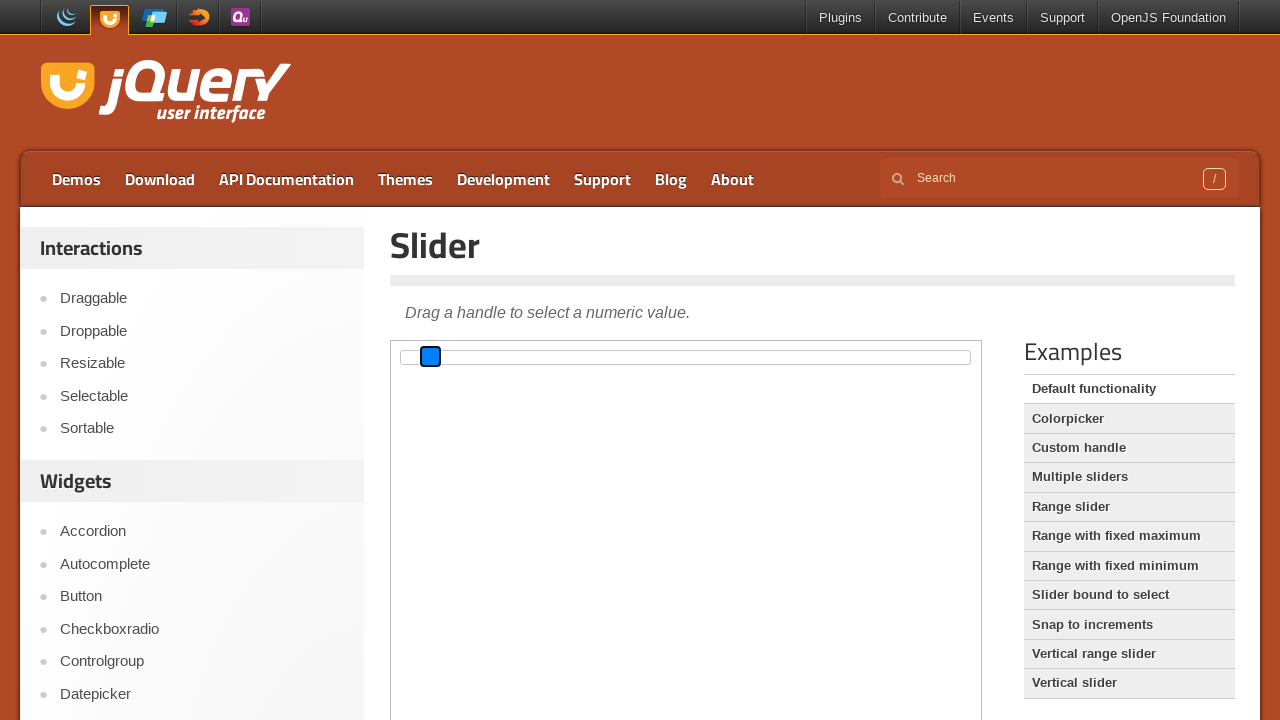

Released mouse button after dragging slider handle at (432, 357)
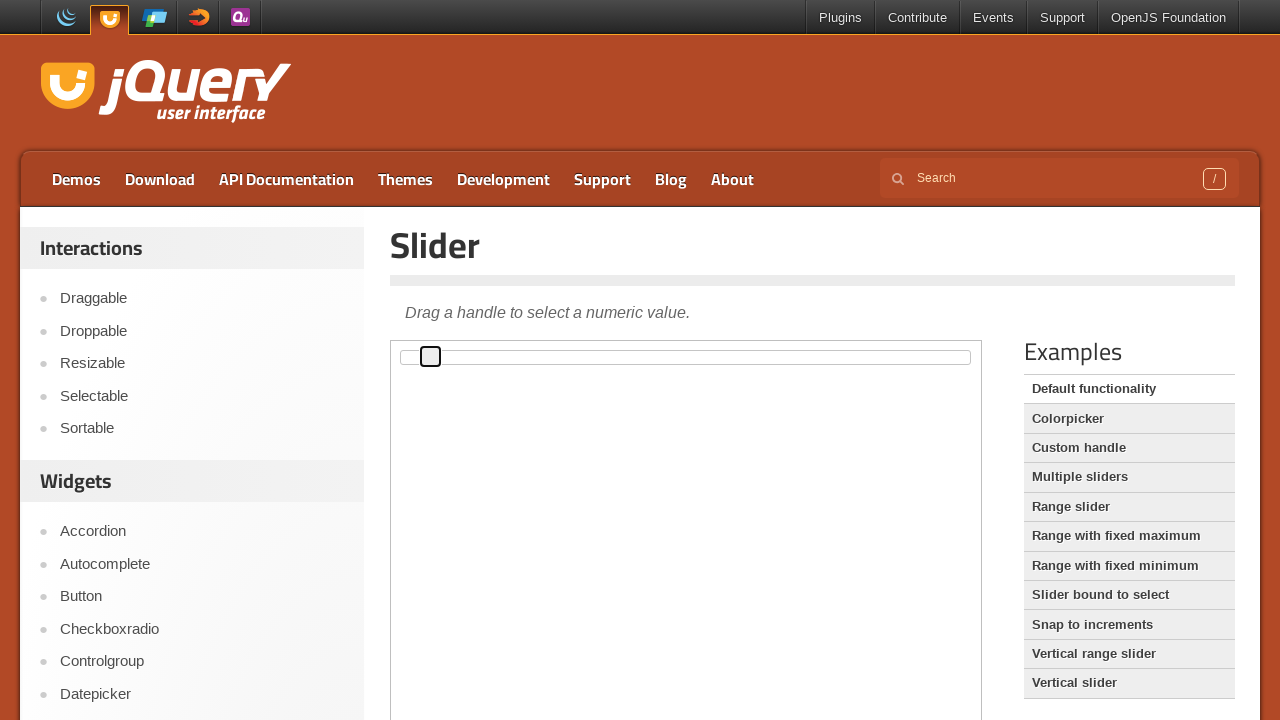

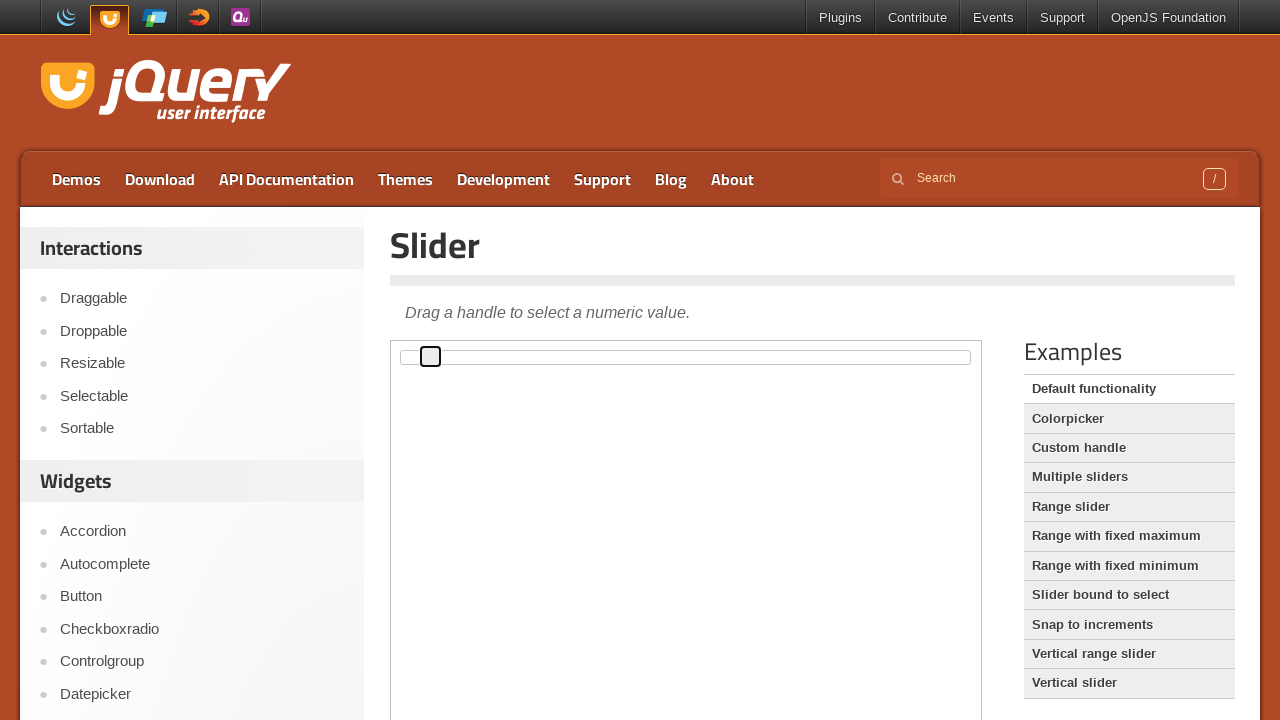